Tests multi-tab navigation by finding footer links, opening each in a new tab using keyboard shortcut, and switching between browser windows/tabs to verify they opened correctly.

Starting URL: http://qaclickacademy.com/practice.php

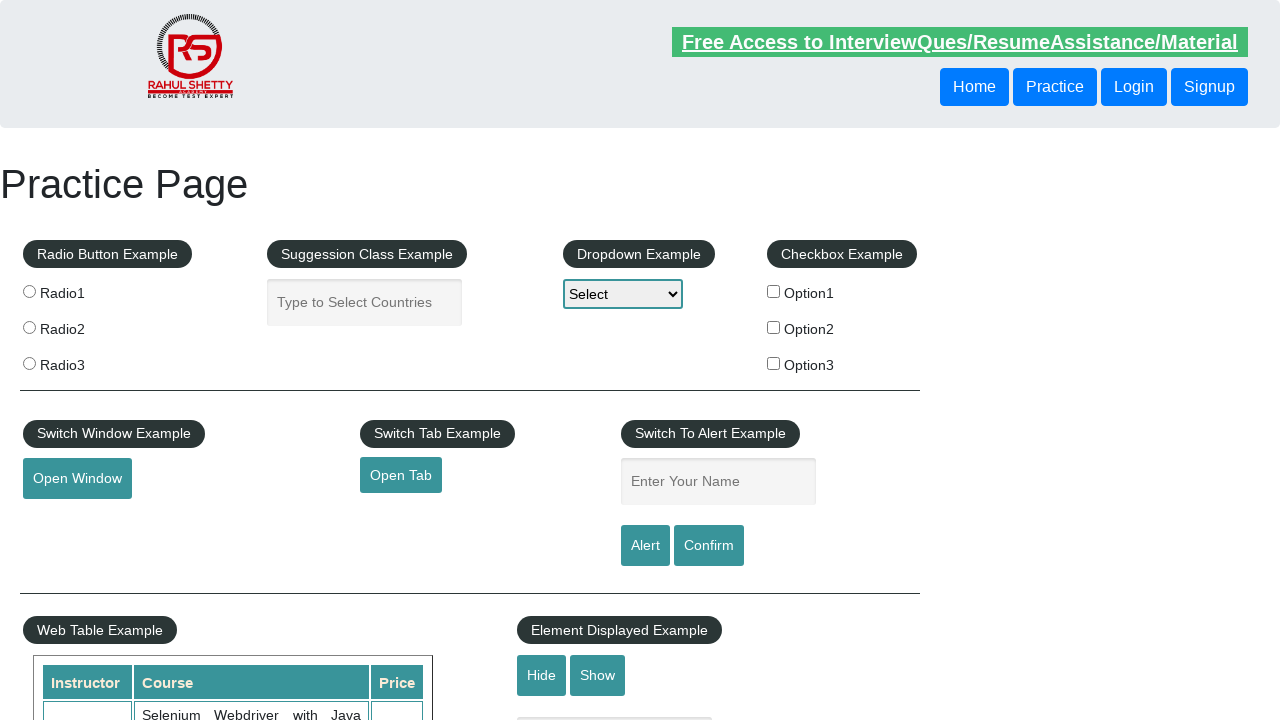

Waited for footer element #gf-BIG to be present
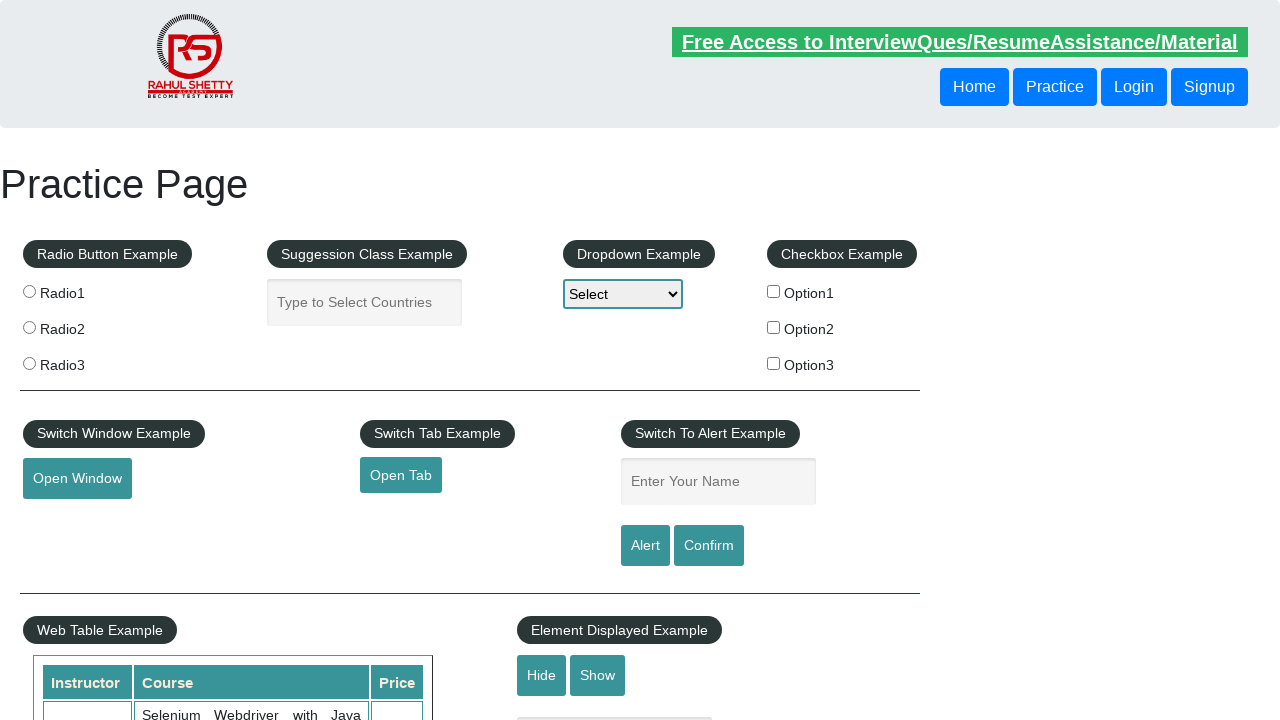

Located footer element #gf-BIG
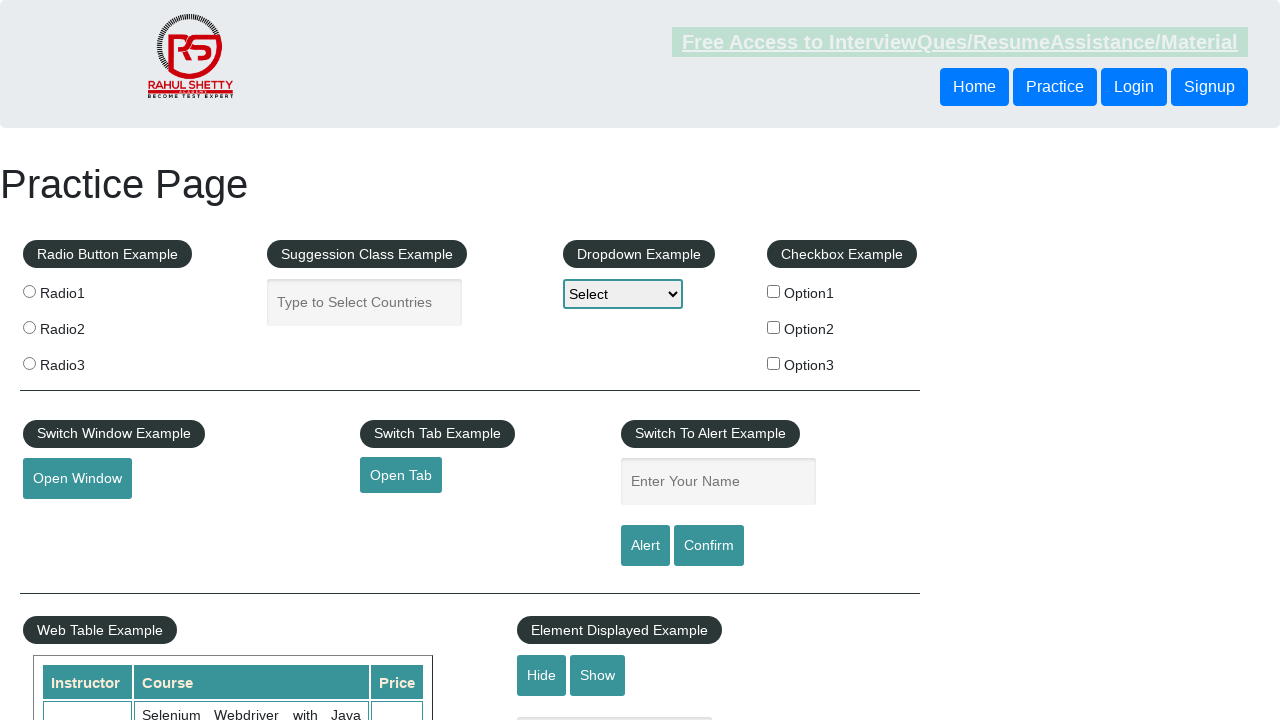

Located first column of links in footer table
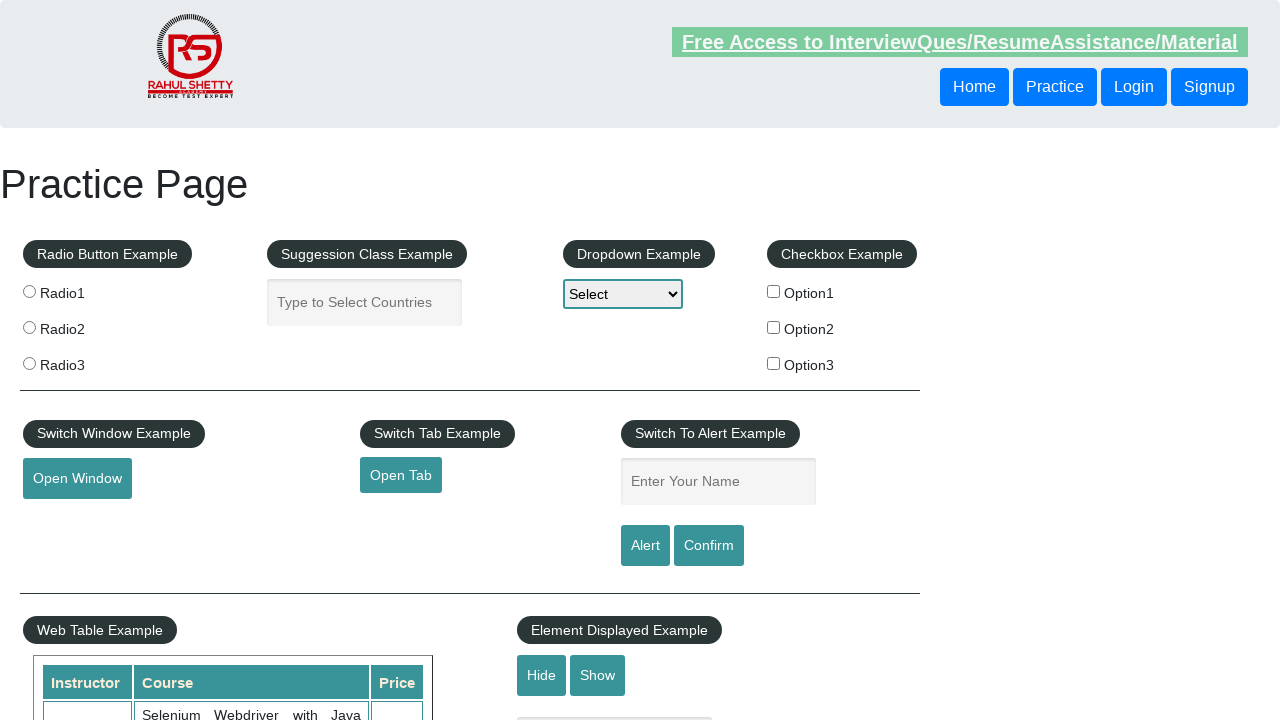

Found 5 links in footer column
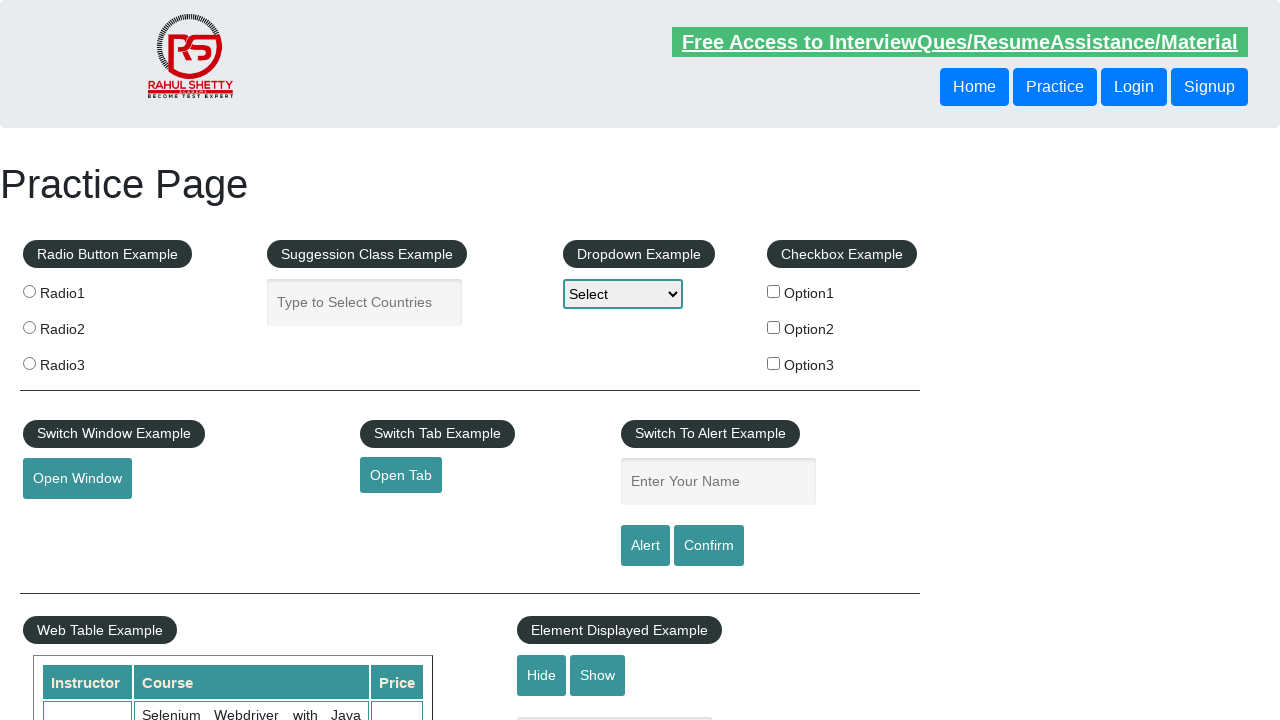

Clicked footer link at index 1 with Ctrl modifier to open in new tab at (68, 520) on #gf-BIG >> xpath=//table/tbody/tr/td[1]/ul >> a >> nth=1
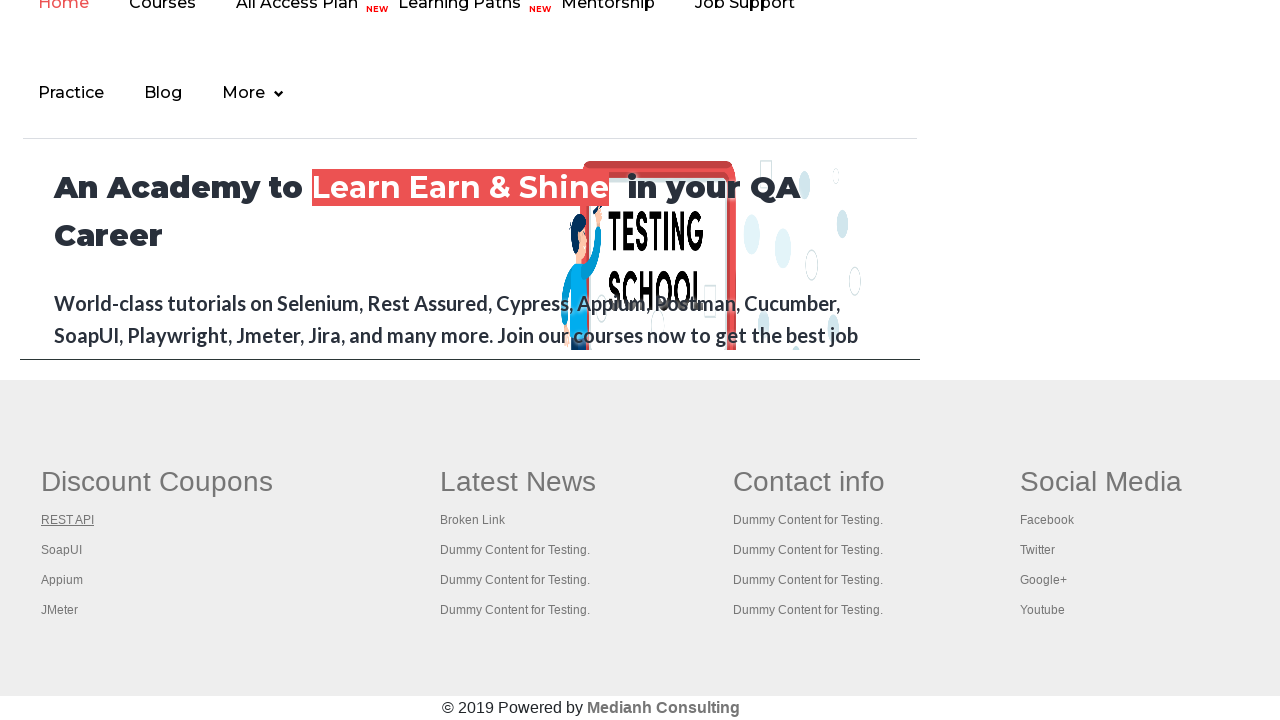

Waited 2 seconds for new tab to open after clicking link 1
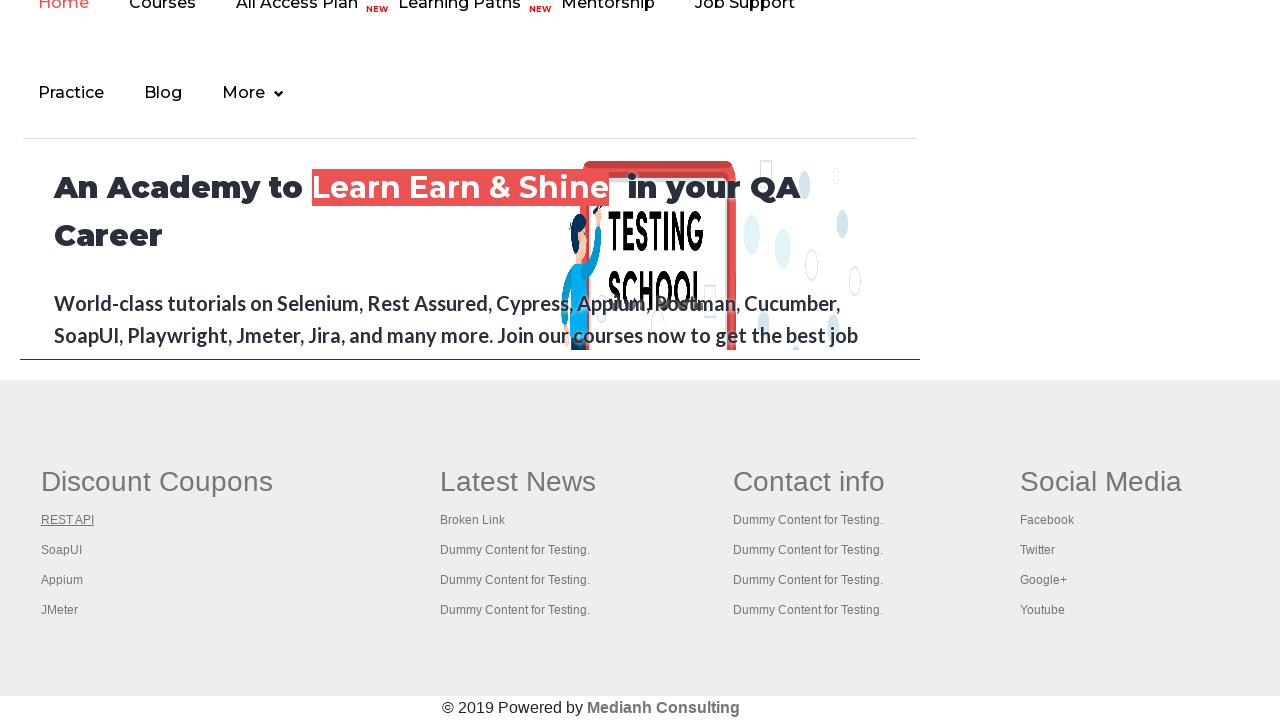

Clicked footer link at index 2 with Ctrl modifier to open in new tab at (62, 550) on #gf-BIG >> xpath=//table/tbody/tr/td[1]/ul >> a >> nth=2
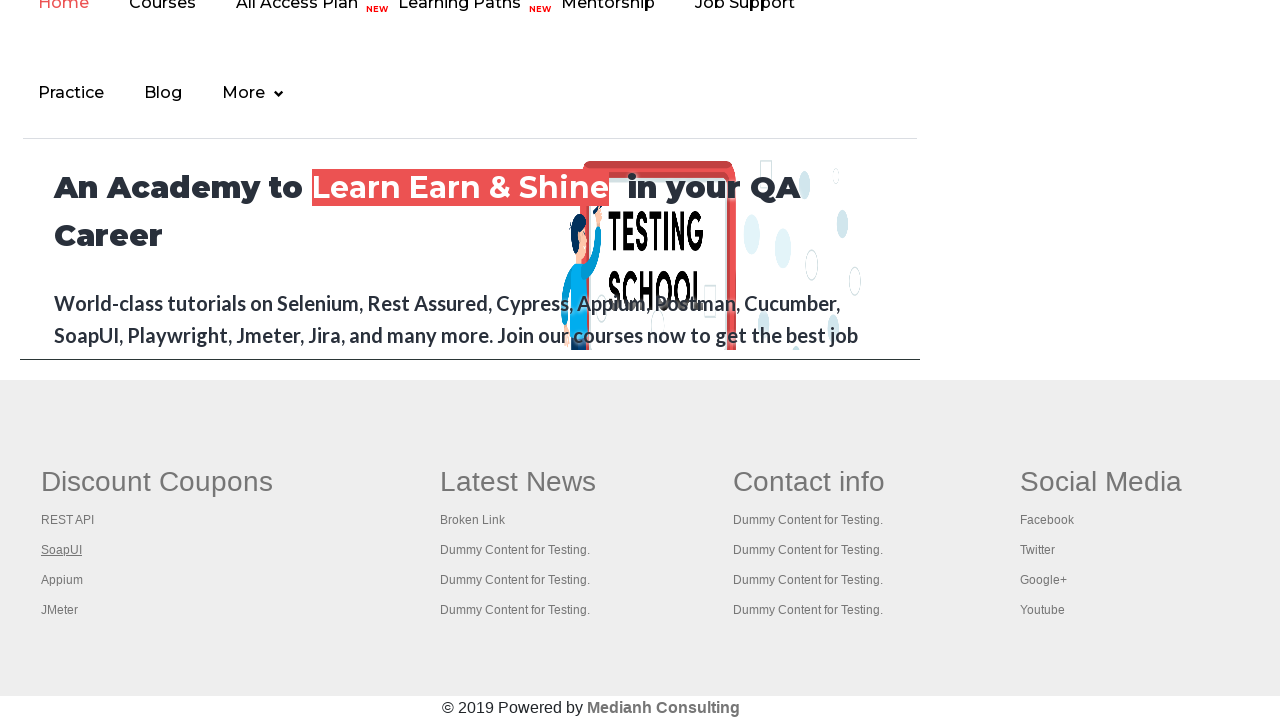

Waited 2 seconds for new tab to open after clicking link 2
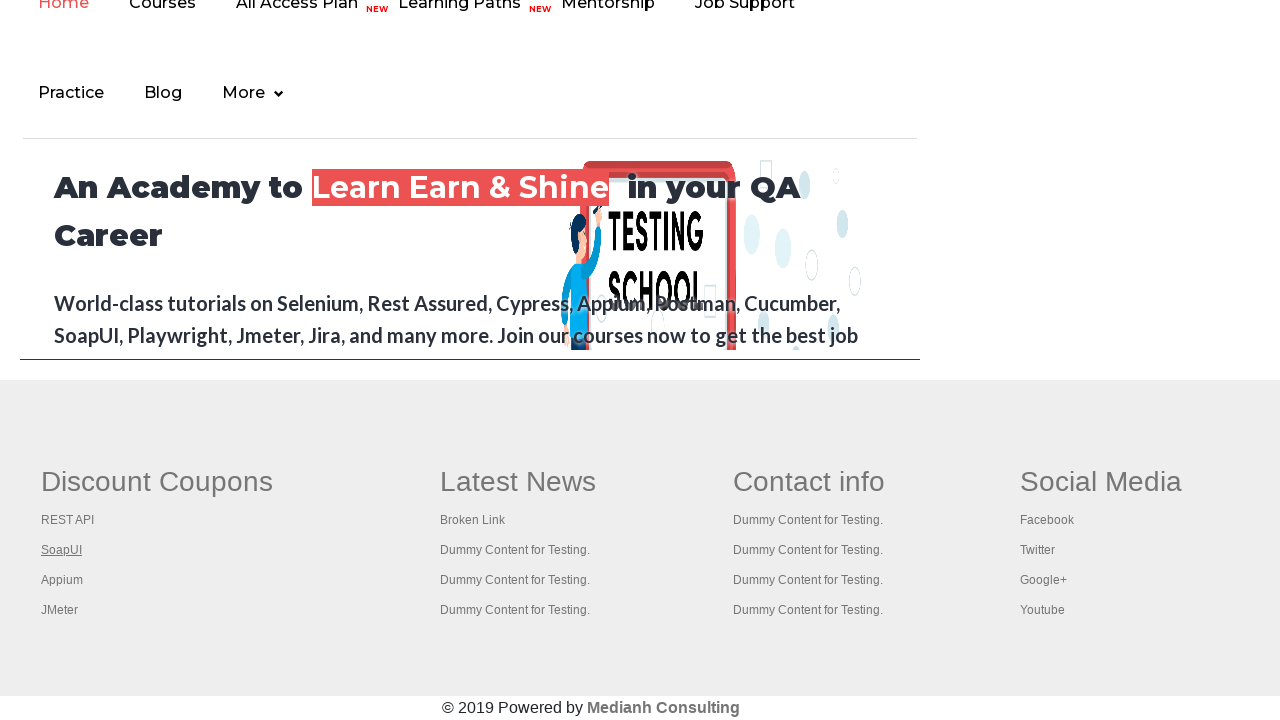

Clicked footer link at index 3 with Ctrl modifier to open in new tab at (62, 580) on #gf-BIG >> xpath=//table/tbody/tr/td[1]/ul >> a >> nth=3
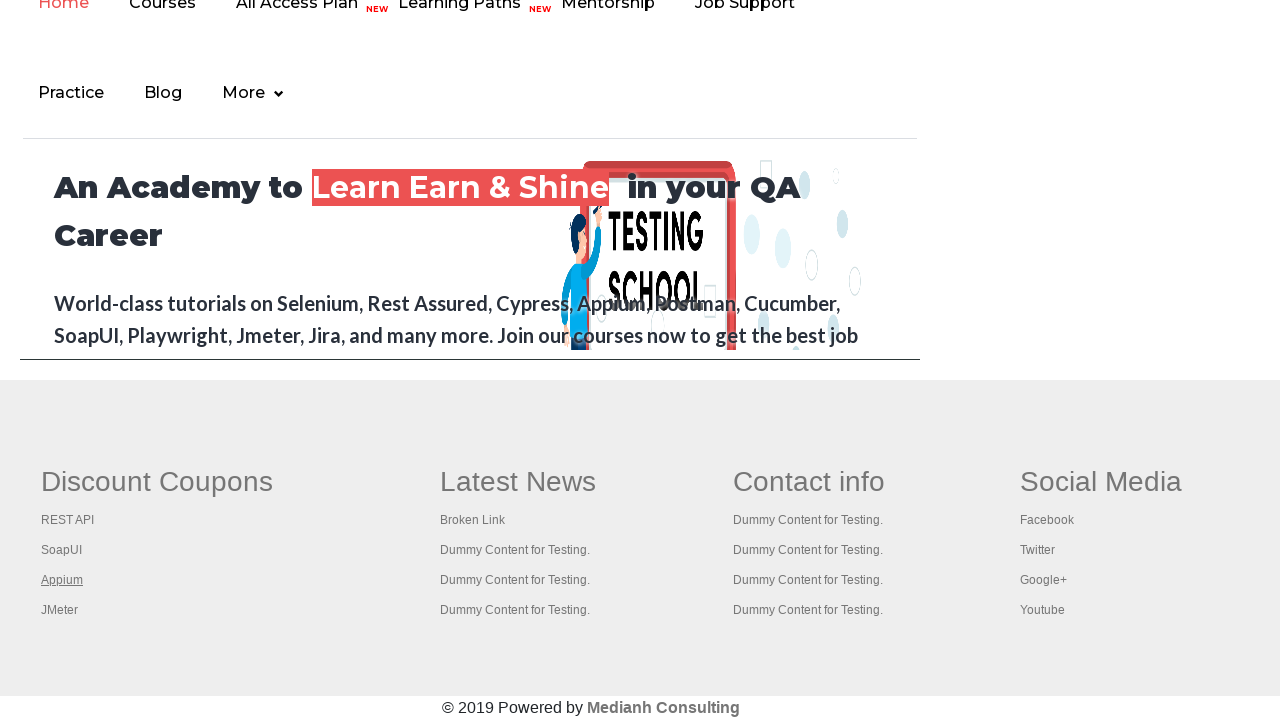

Waited 2 seconds for new tab to open after clicking link 3
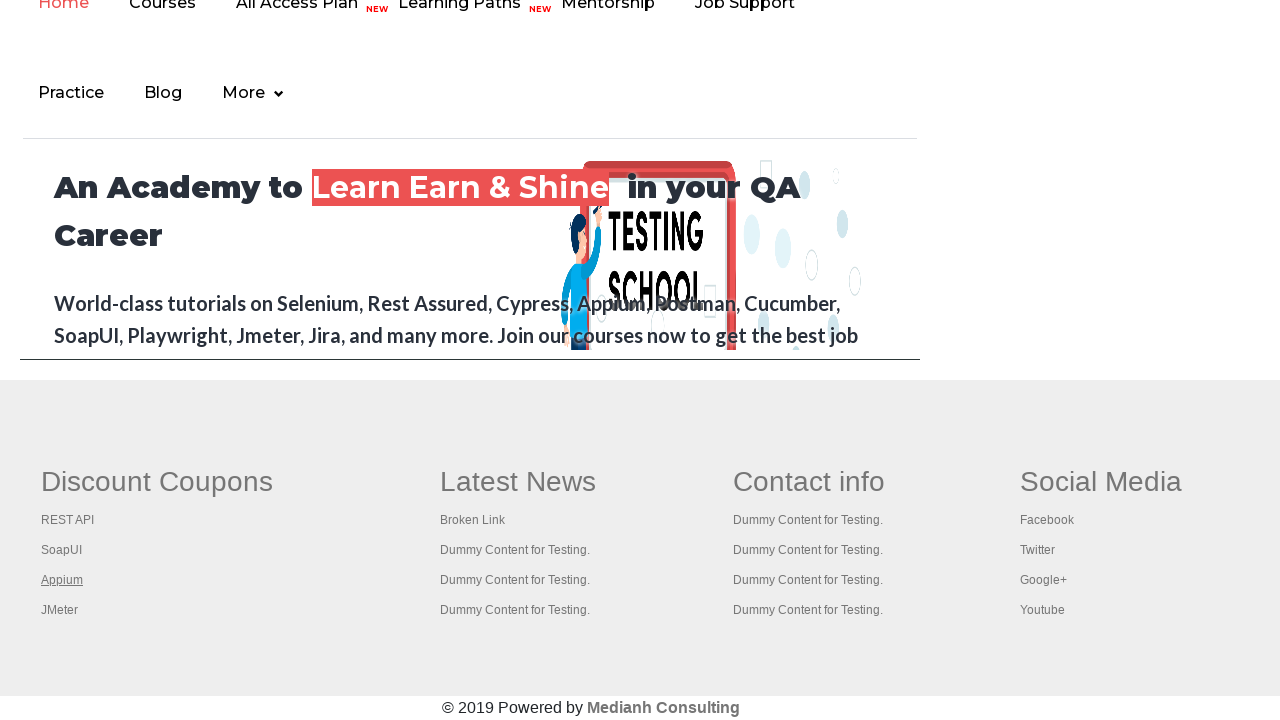

Clicked footer link at index 4 with Ctrl modifier to open in new tab at (60, 610) on #gf-BIG >> xpath=//table/tbody/tr/td[1]/ul >> a >> nth=4
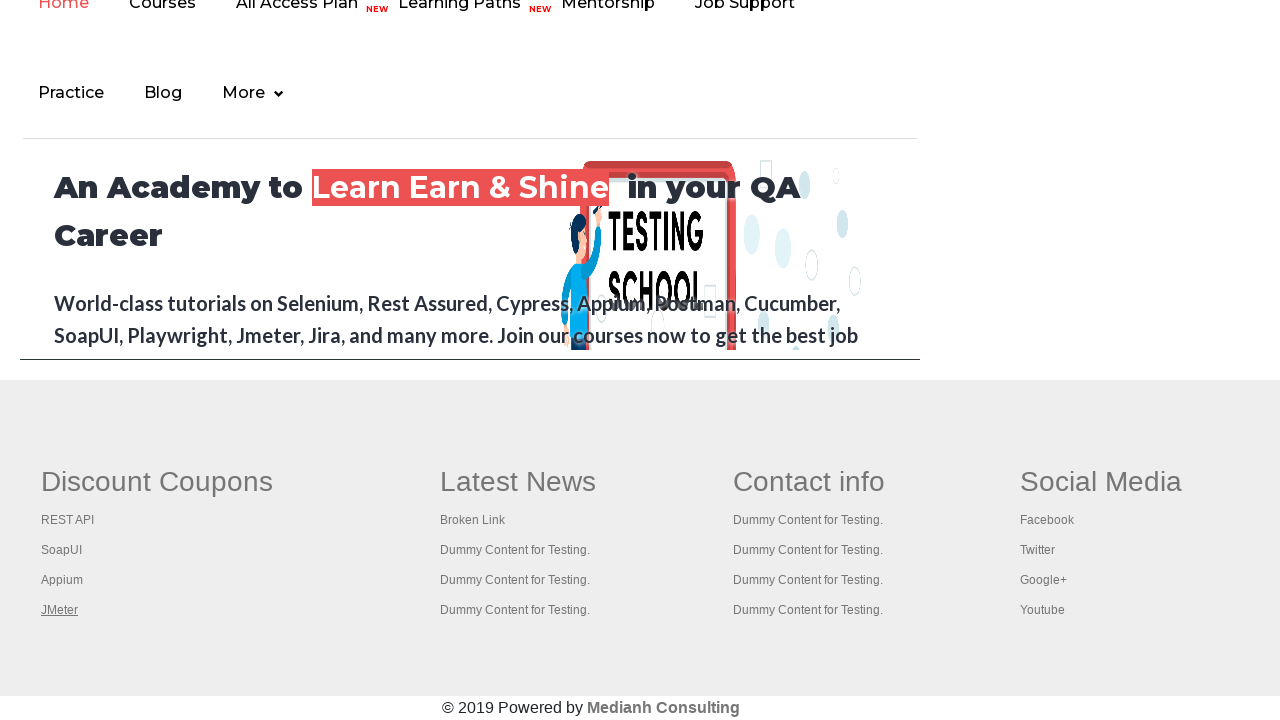

Waited 2 seconds for new tab to open after clicking link 4
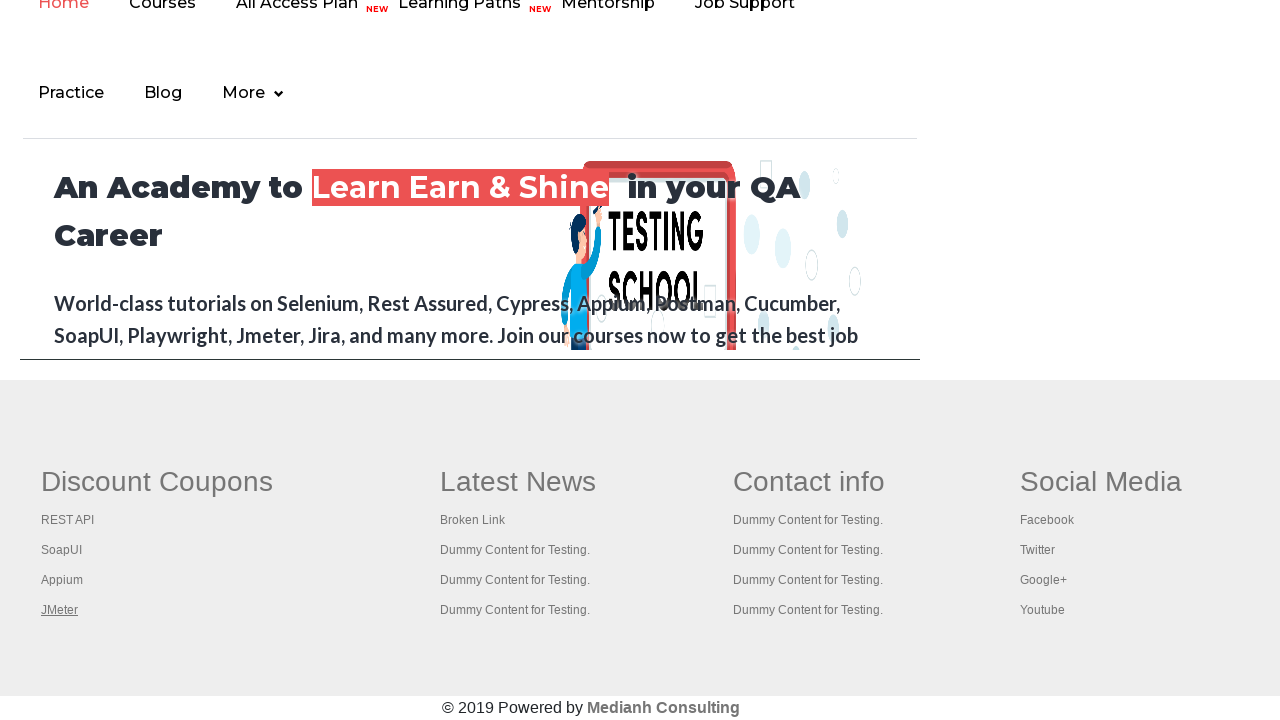

Retrieved all open pages/tabs from context (5 total)
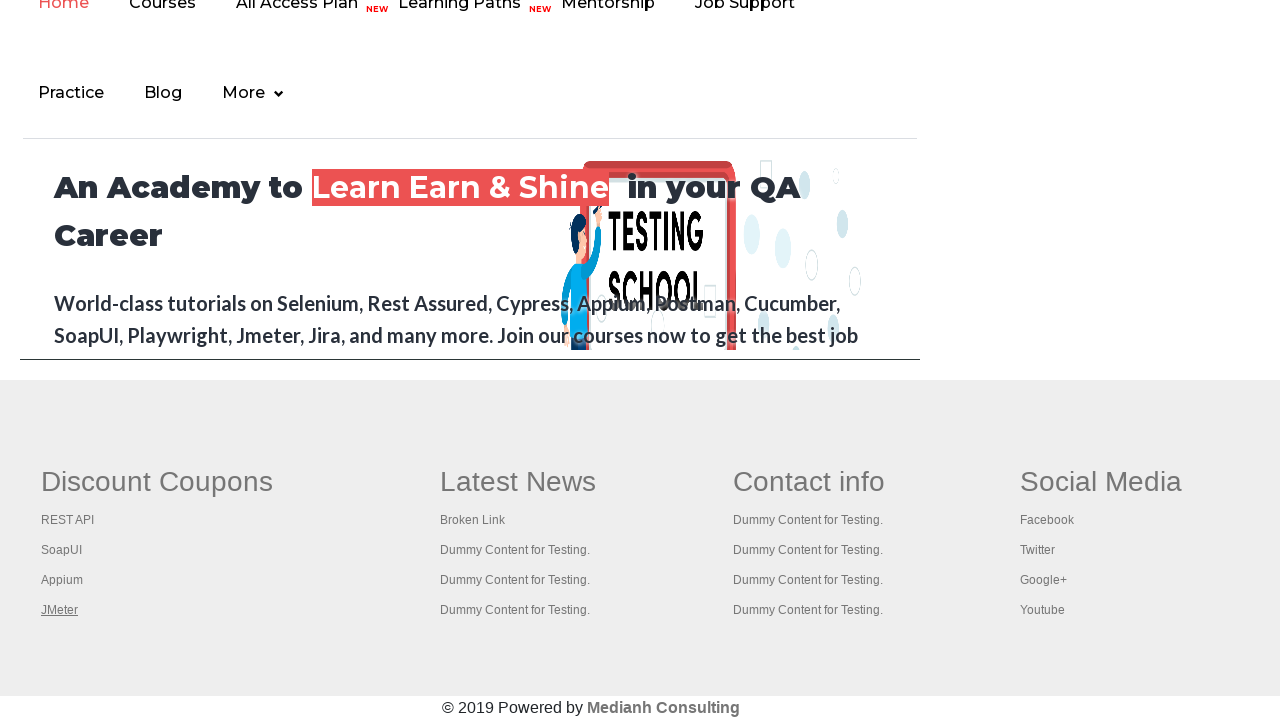

Brought tab to front for verification
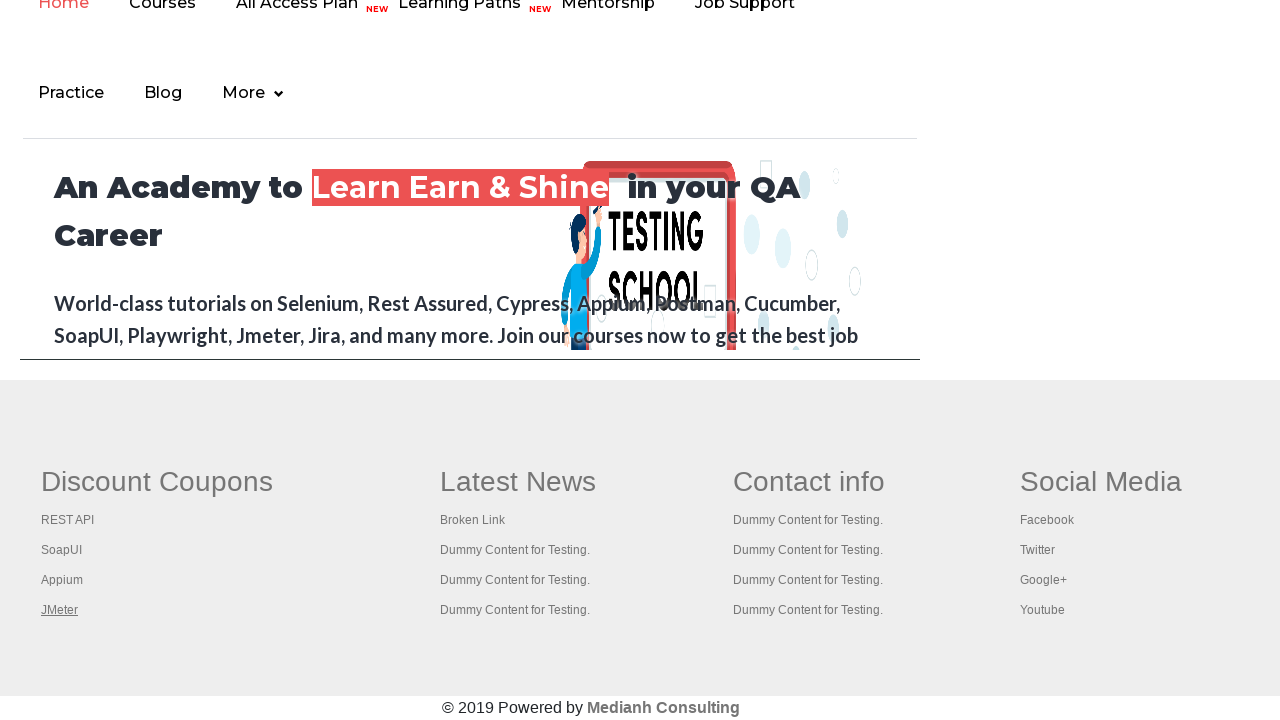

Waited for tab page to reach domcontentloaded state
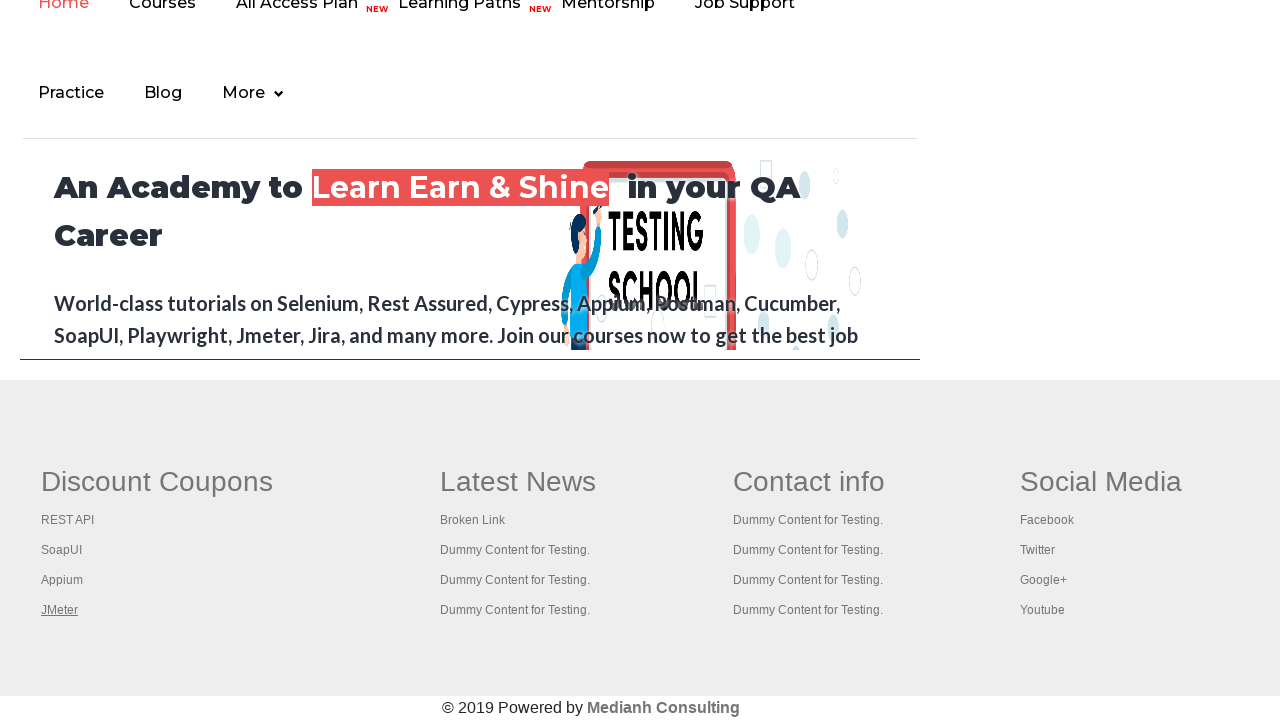

Brought tab to front for verification
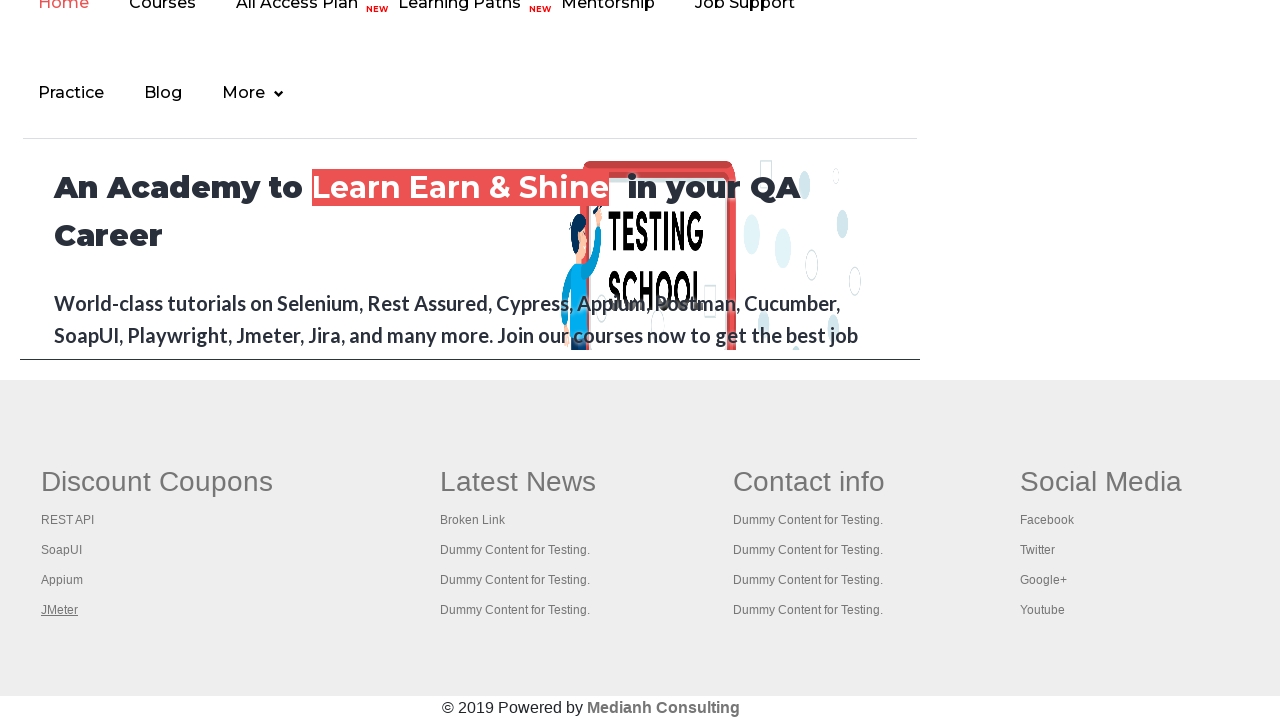

Waited for tab page to reach domcontentloaded state
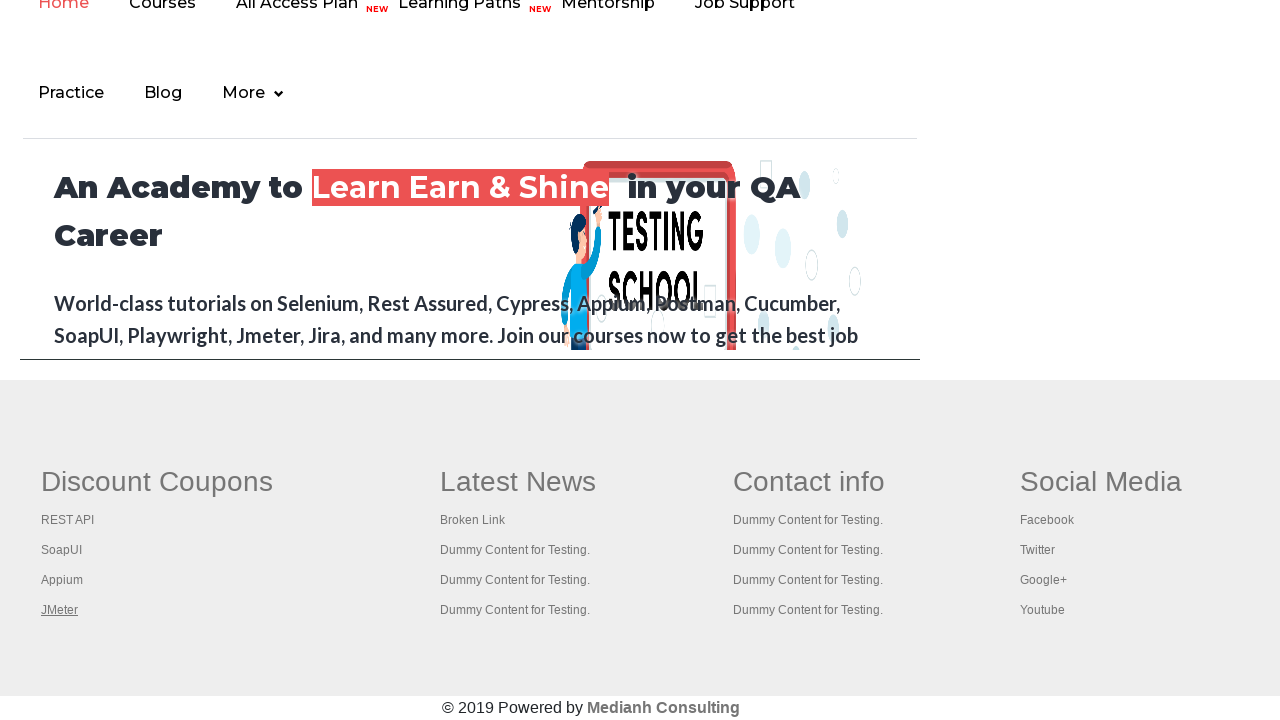

Brought tab to front for verification
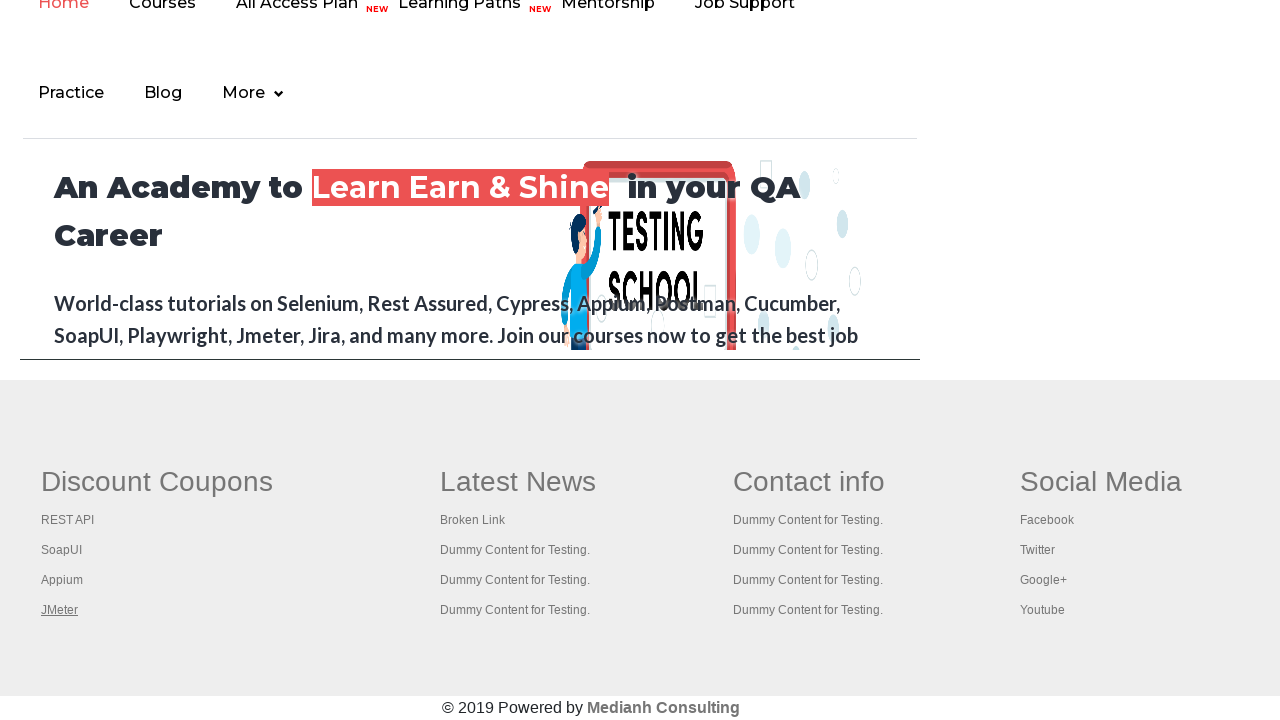

Waited for tab page to reach domcontentloaded state
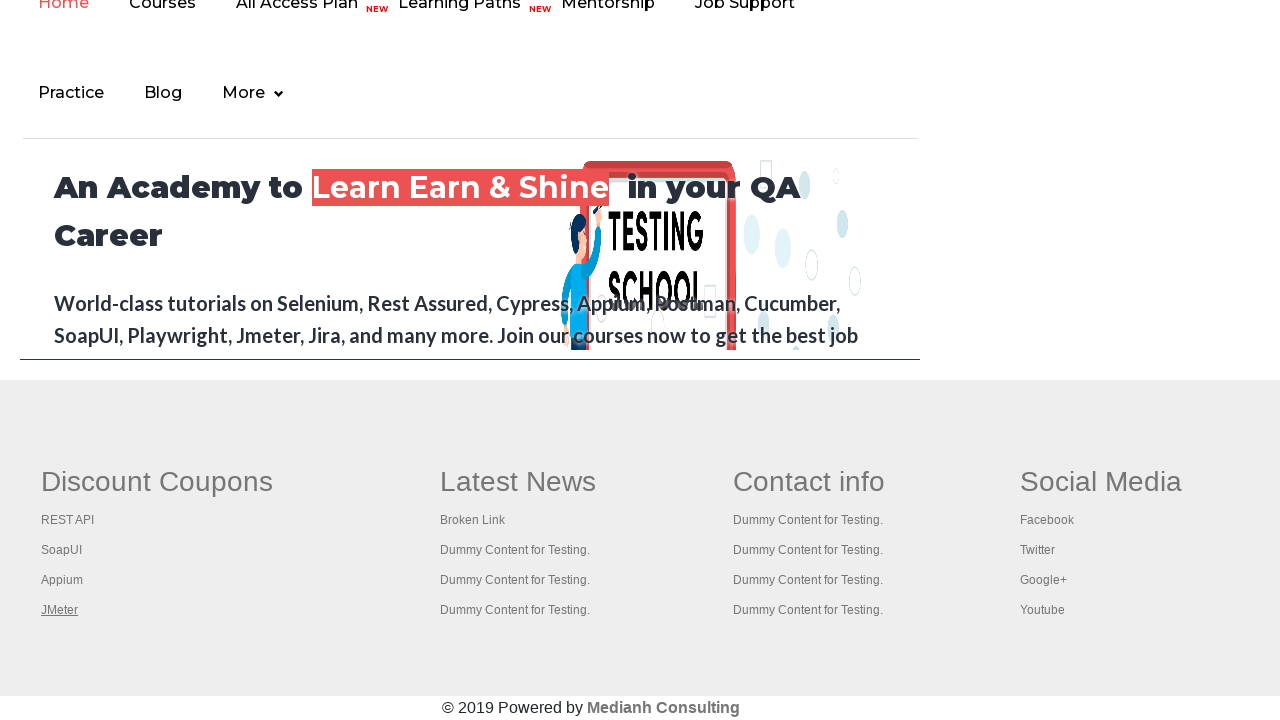

Brought tab to front for verification
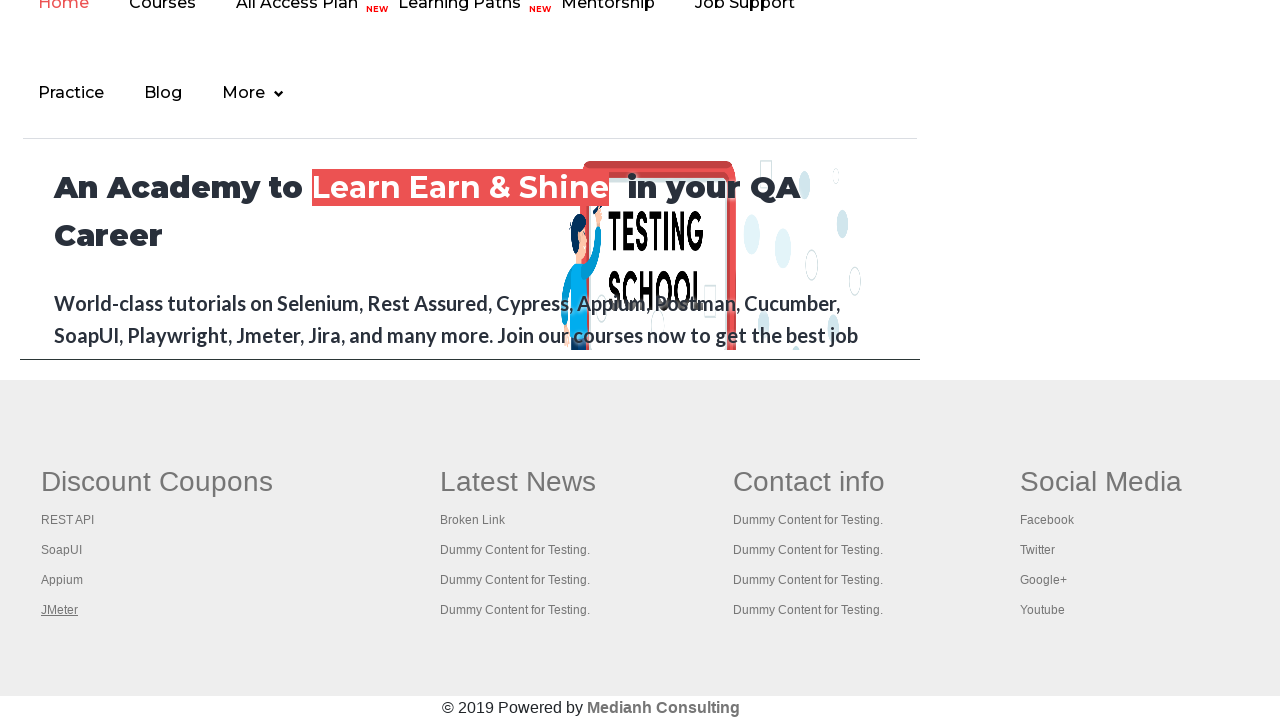

Waited for tab page to reach domcontentloaded state
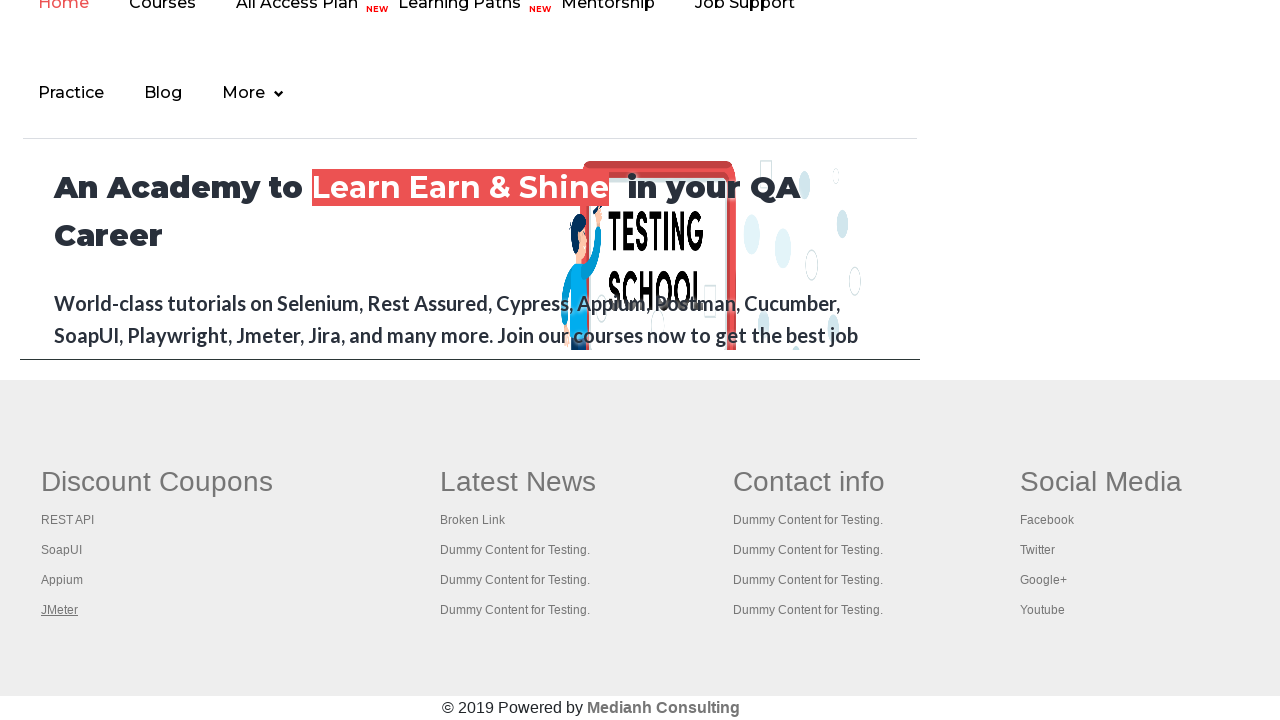

Brought tab to front for verification
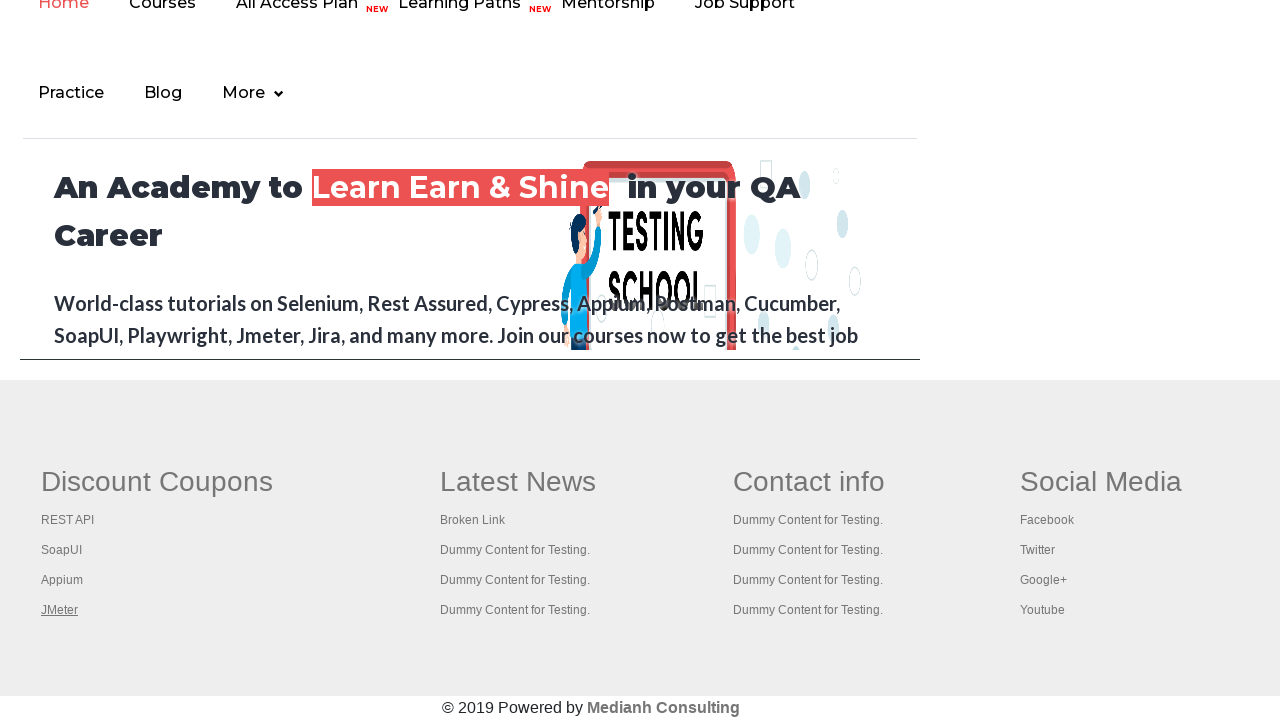

Waited for tab page to reach domcontentloaded state
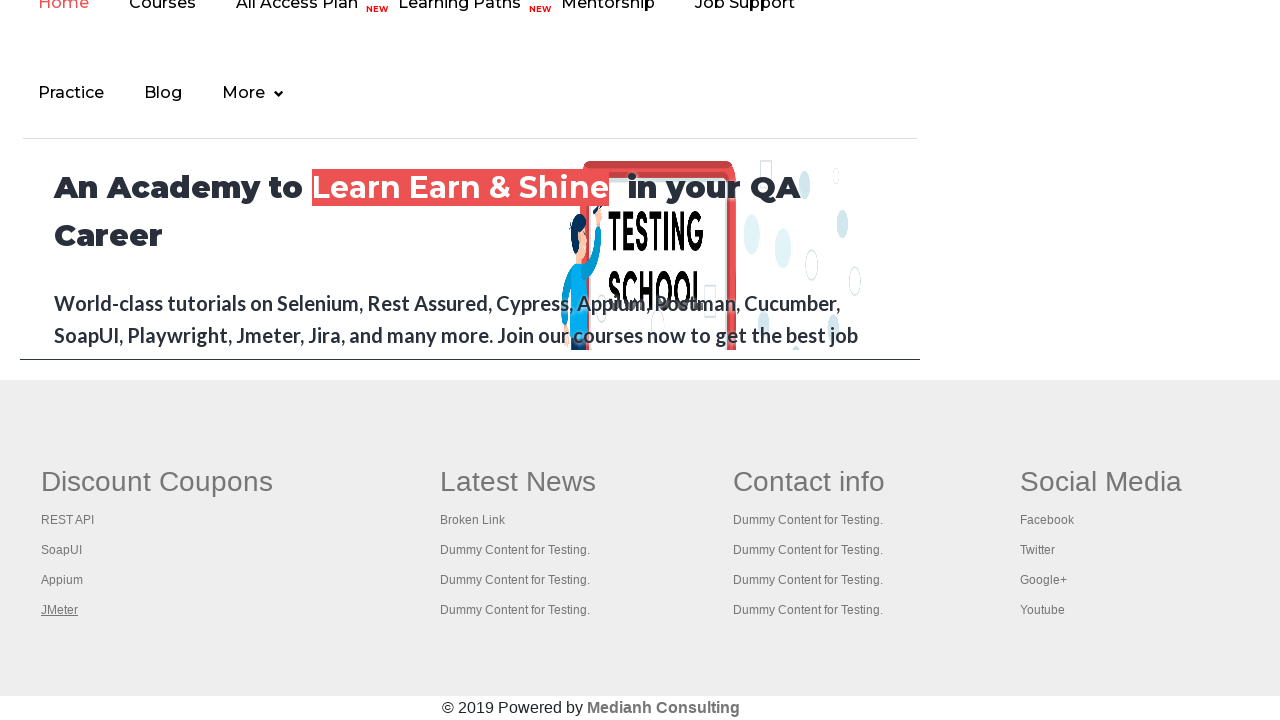

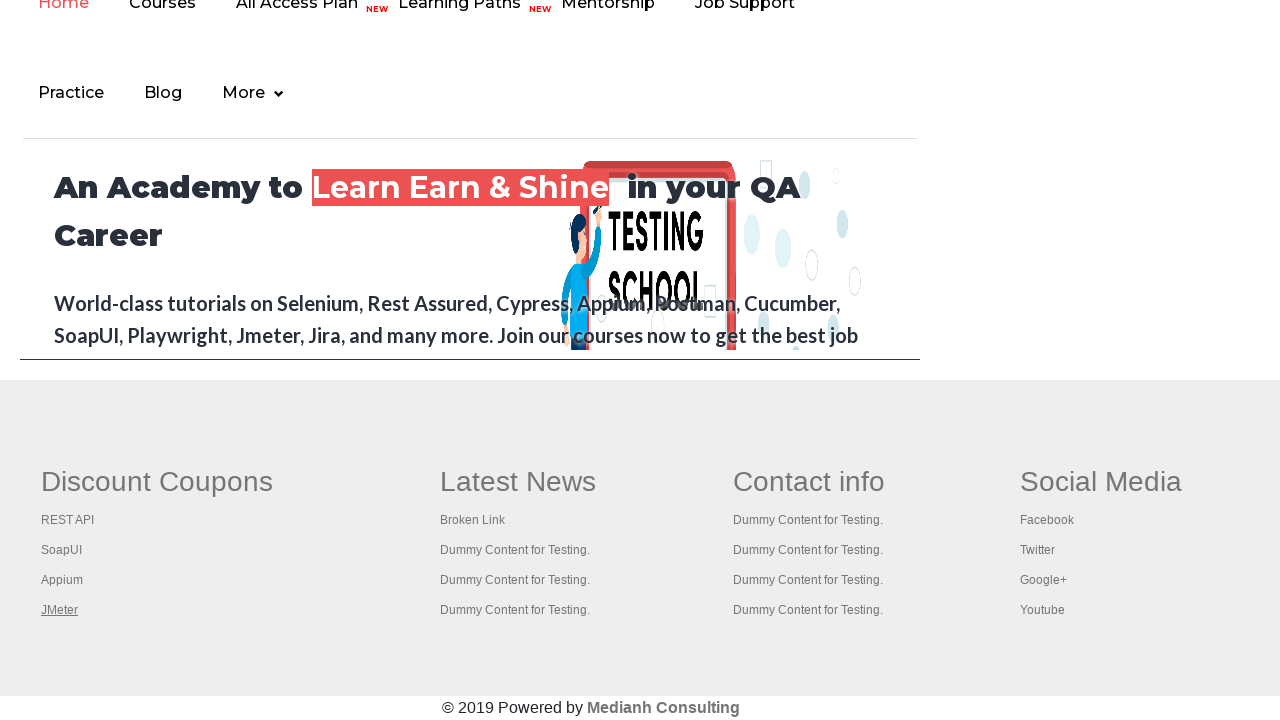